Tests JavaScript prompt alert handling by clicking a button to trigger the prompt, entering text, and dismissing the alert

Starting URL: https://the-internet.herokuapp.com/javascript_alerts

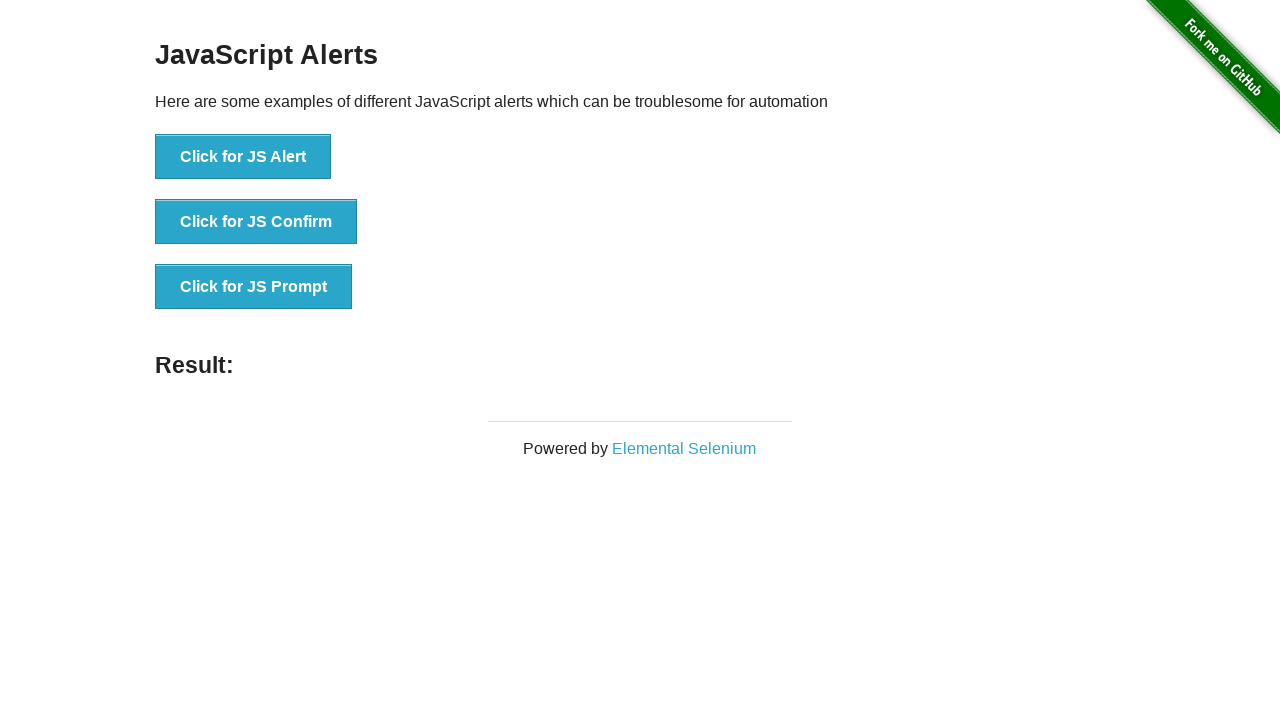

Clicked 'Click for JS Prompt' button to trigger JavaScript prompt alert at (254, 287) on xpath=//button[normalize-space()='Click for JS Prompt']
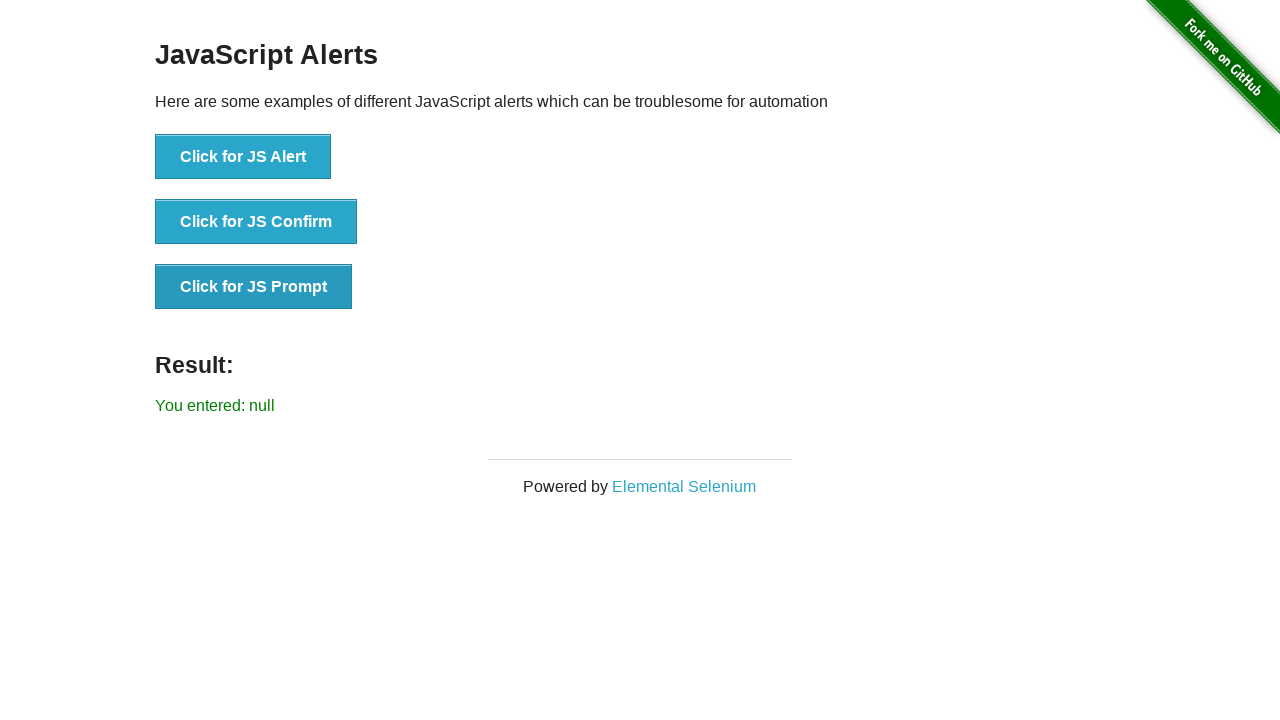

Set up dialog handler to dismiss alerts
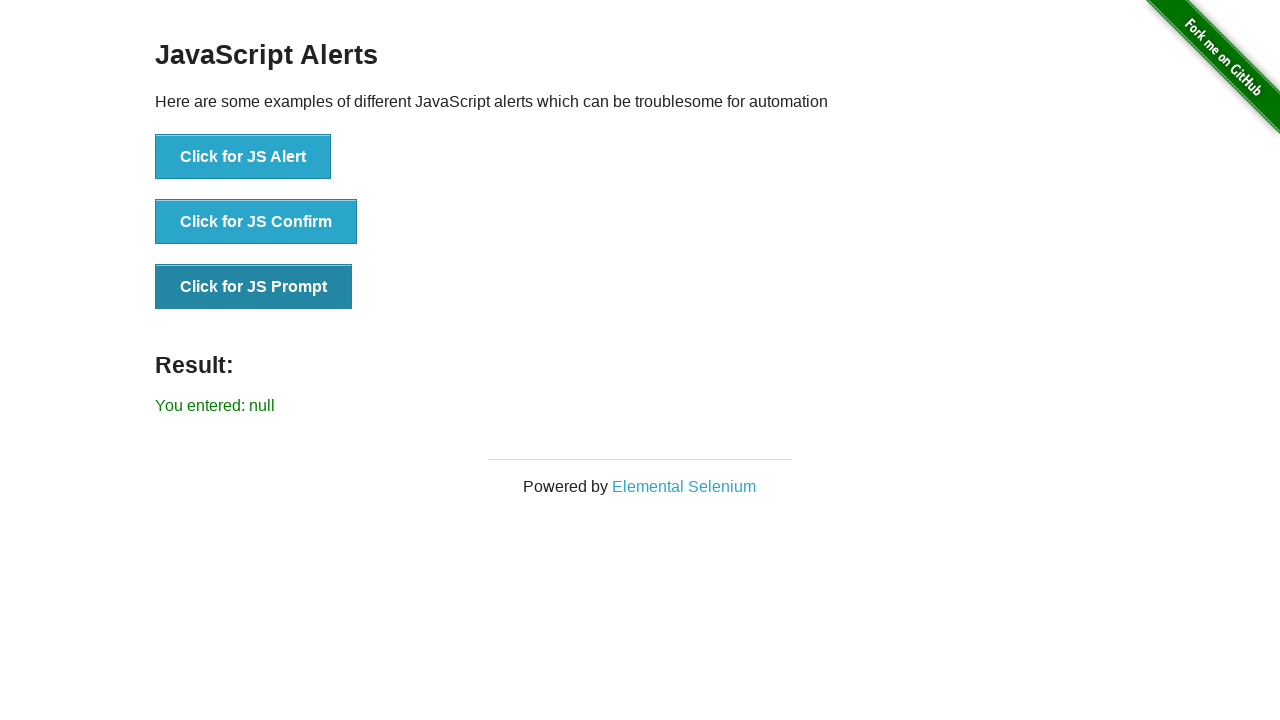

Clicked 'Click for JS Prompt' button again to trigger prompt with dismiss handler at (254, 287) on xpath=//button[normalize-space()='Click for JS Prompt']
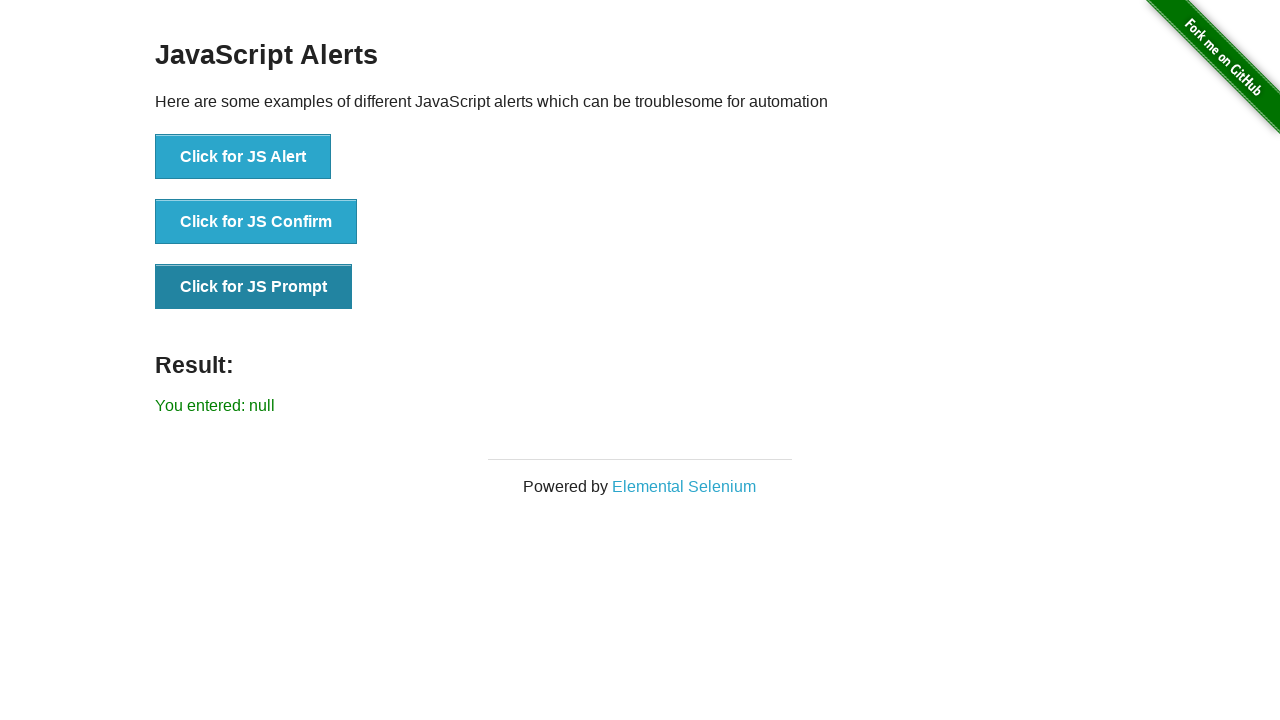

Waited for result element to appear after dismissing prompt
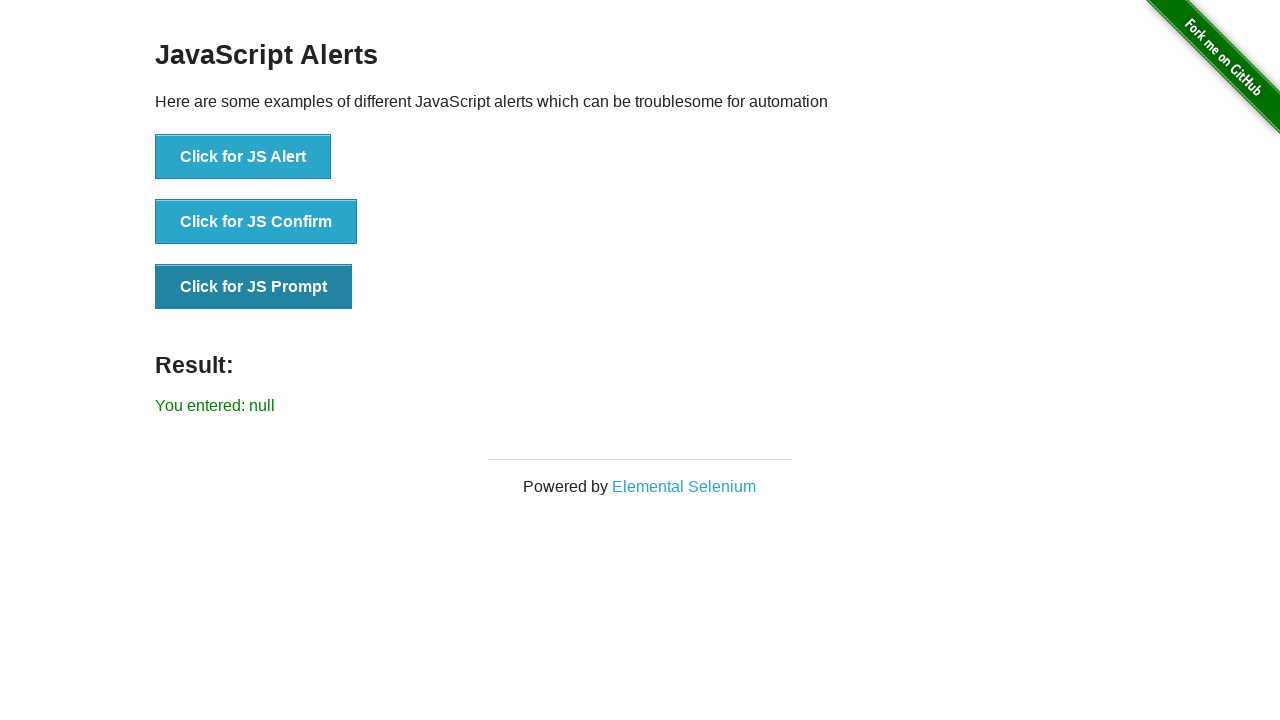

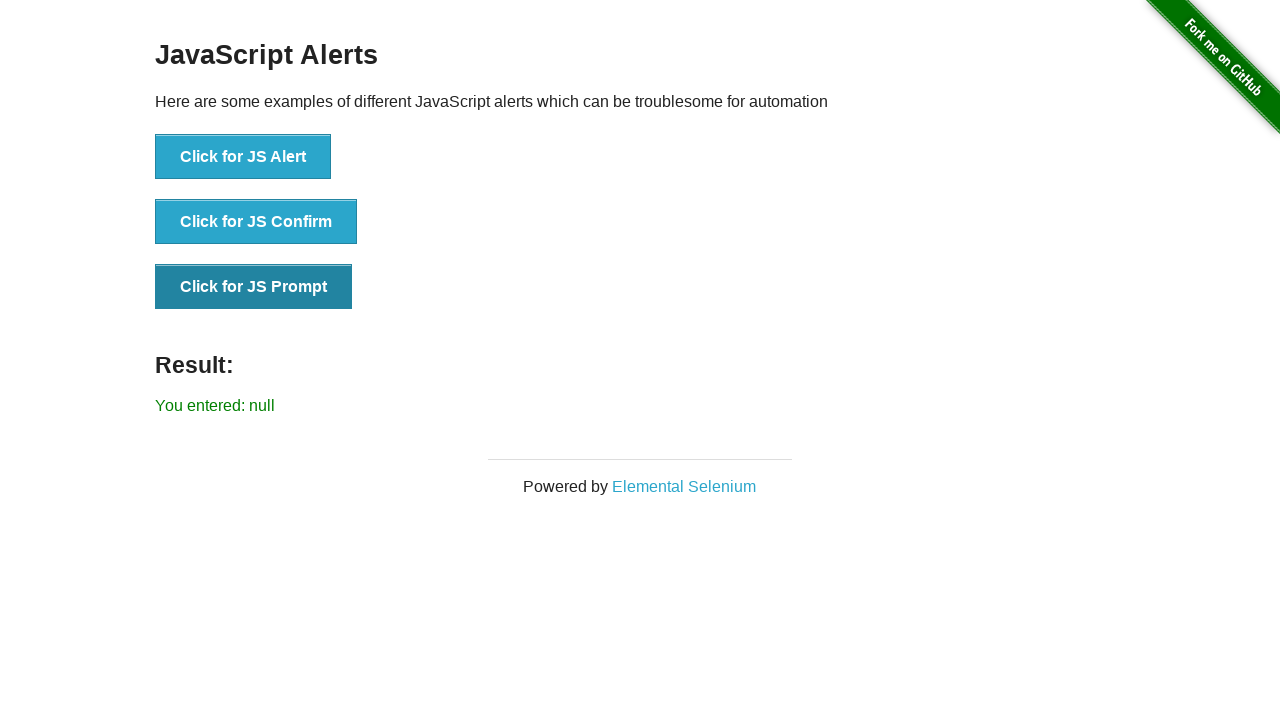